Demonstrates drag and drop by offset functionality, dragging an element to a specific coordinate position

Starting URL: https://crossbrowsertesting.github.io/drag-and-drop

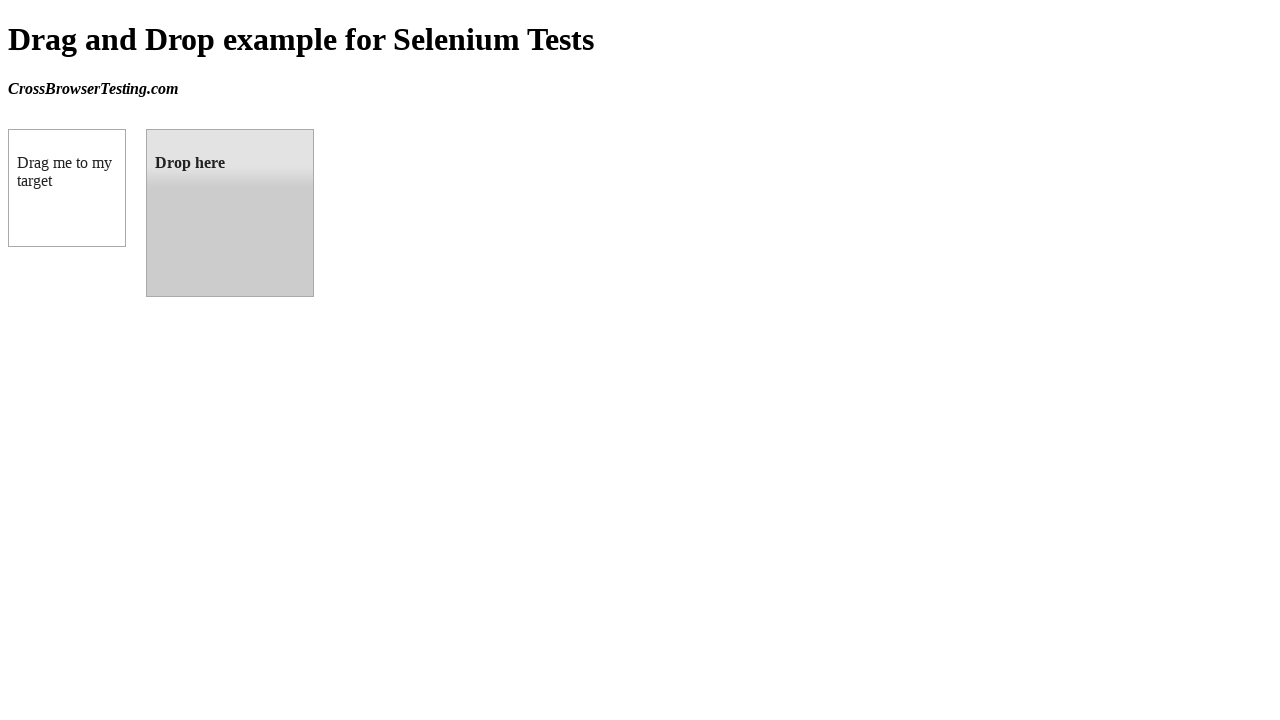

Navigated to drag and drop demo page
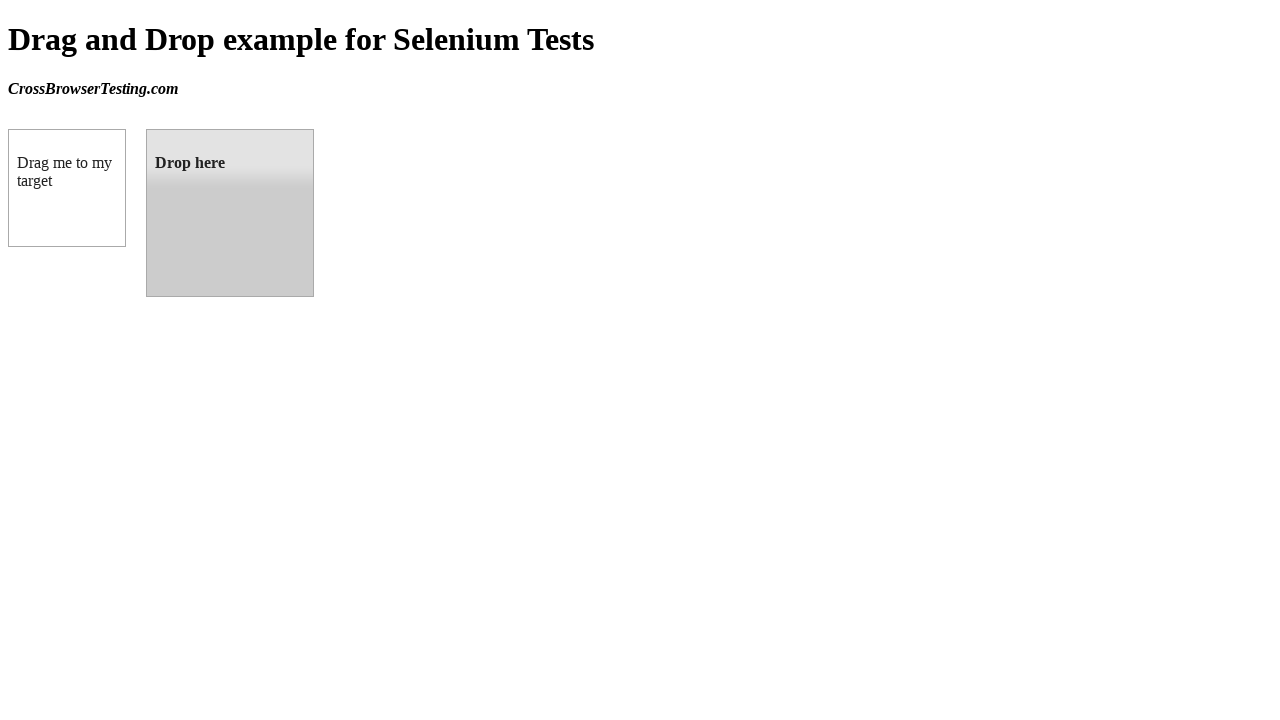

Located draggable source element
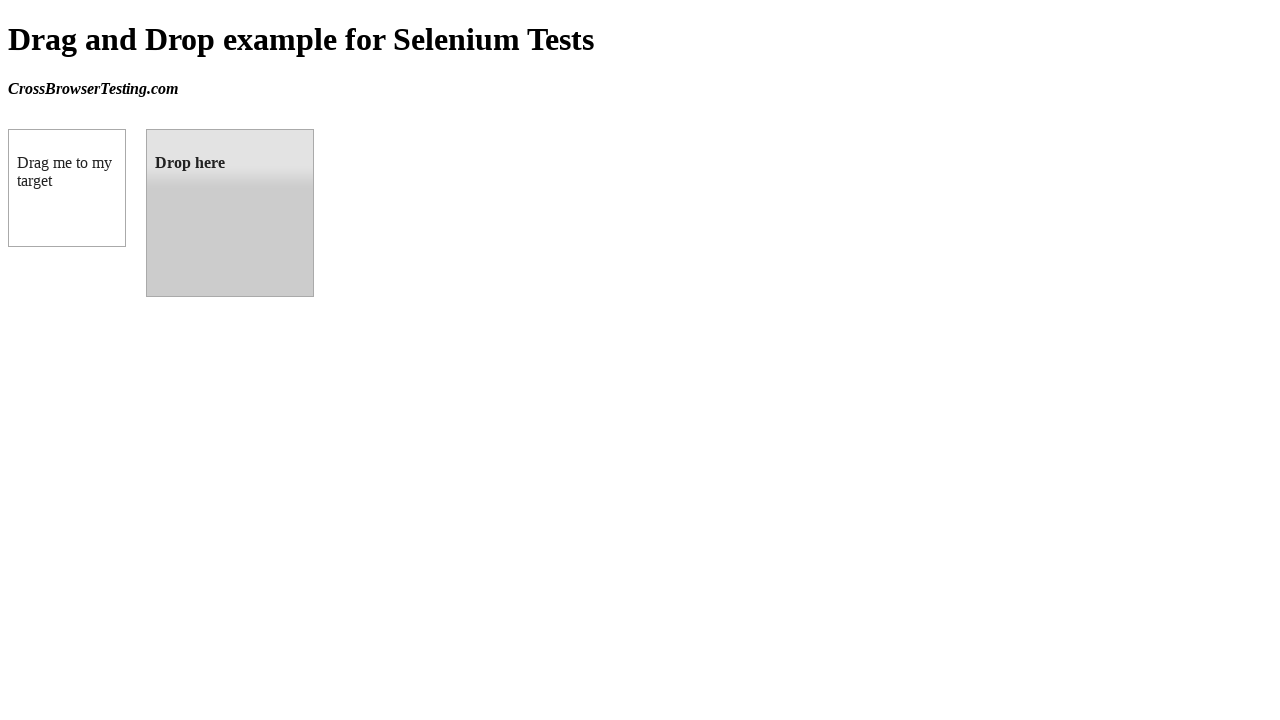

Located droppable target element
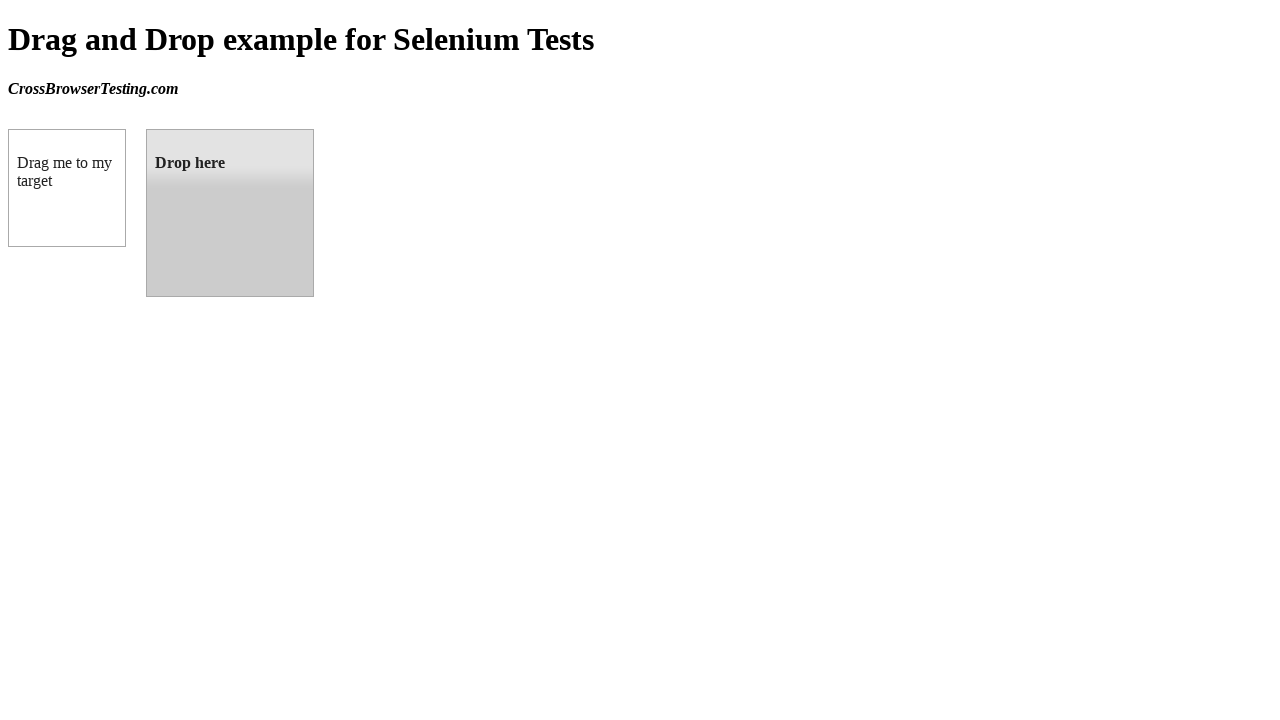

Retrieved bounding box of target element
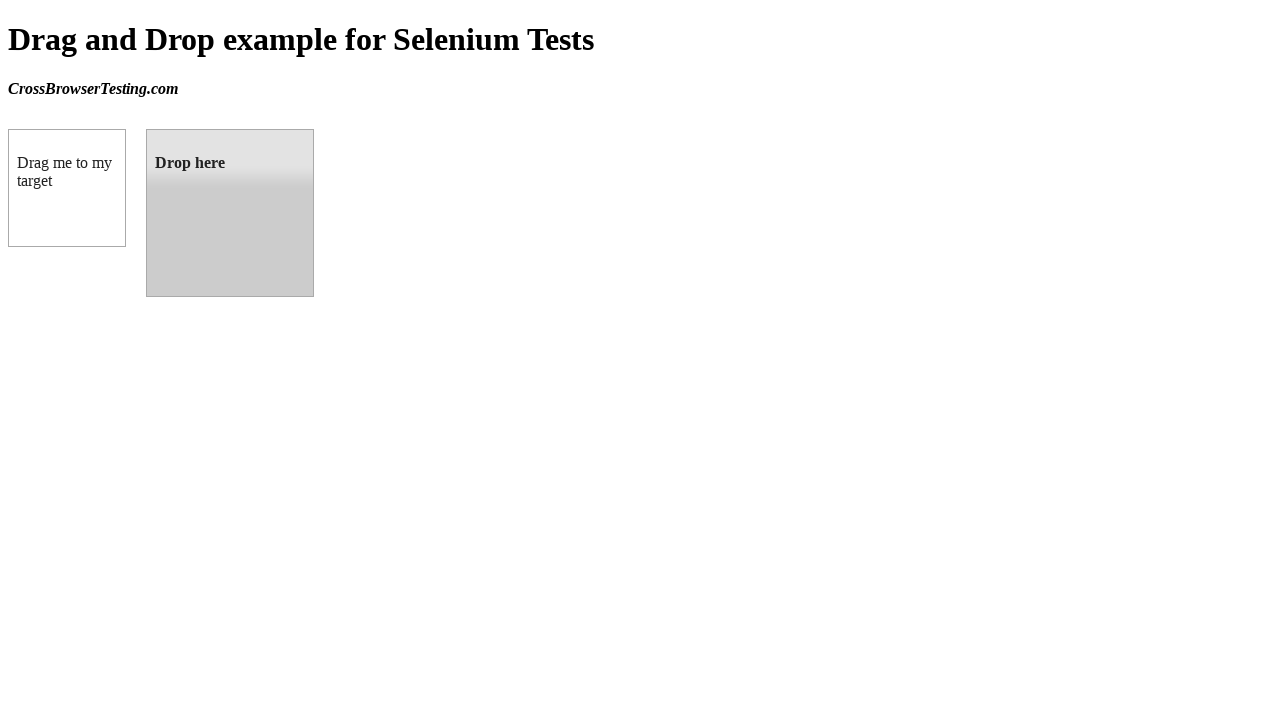

Dragged source element to target element position at (230, 213)
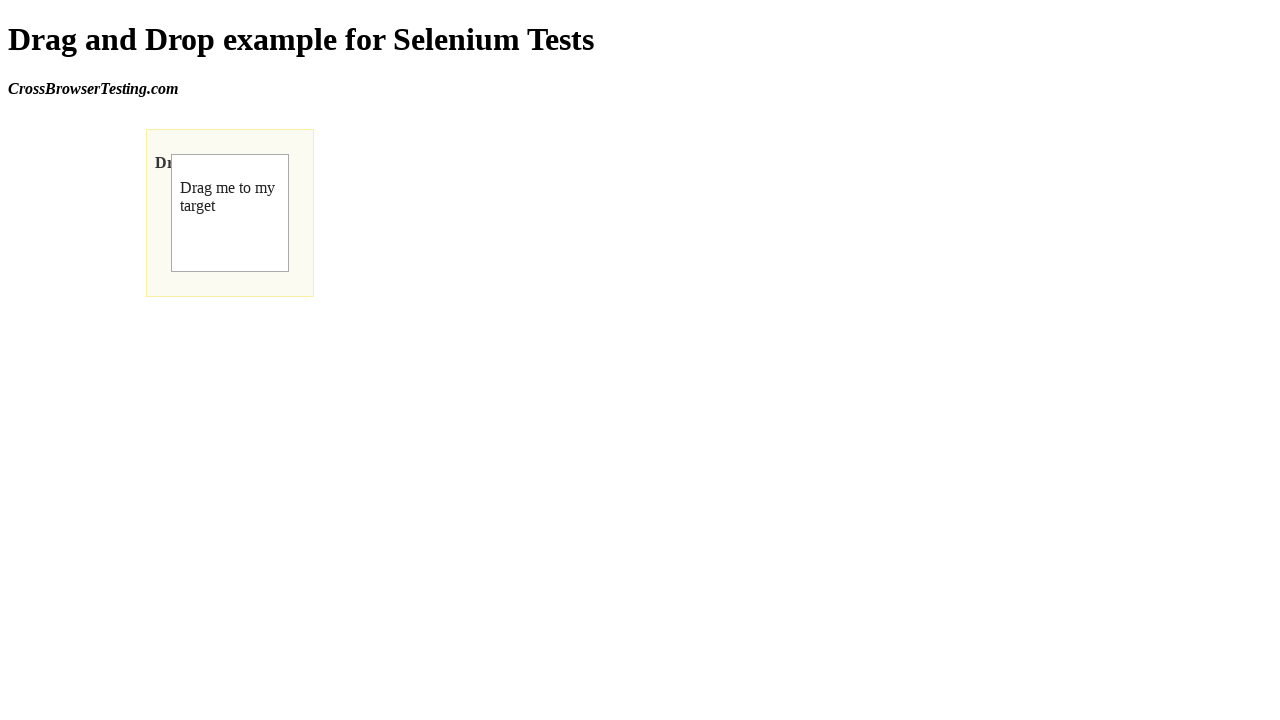

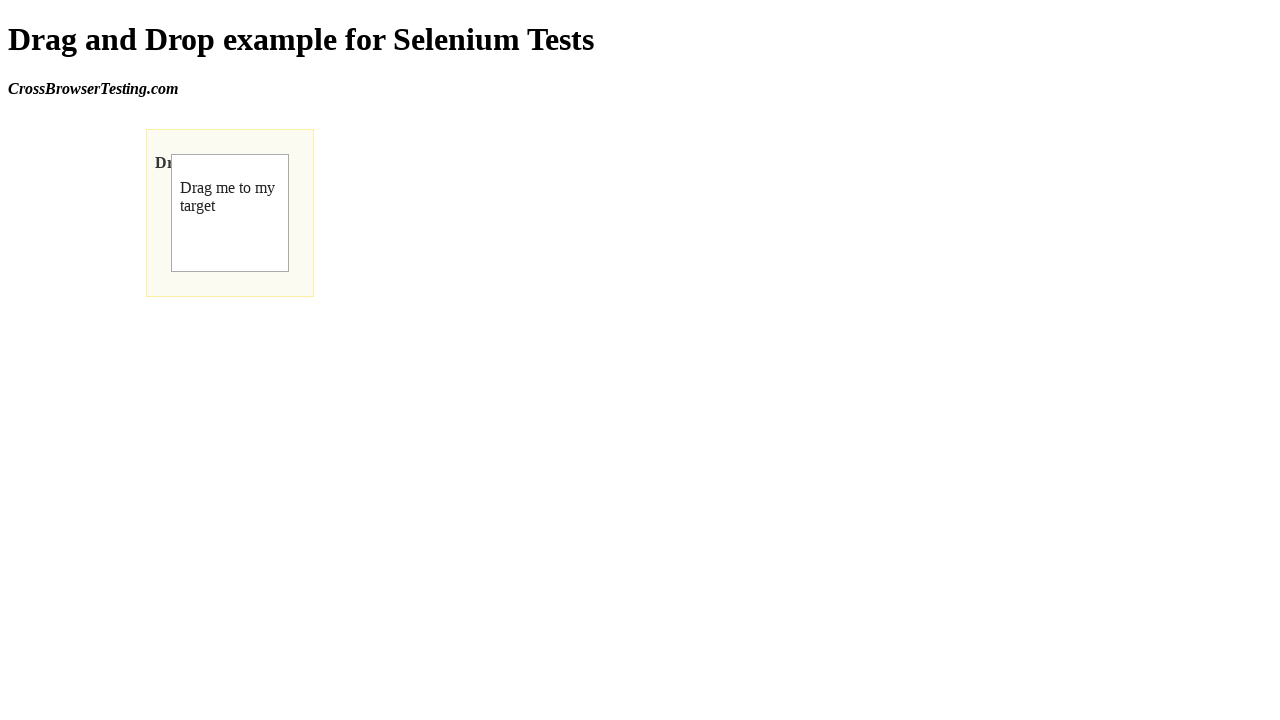